Tests dynamic button text update functionality by entering text in an input field and clicking a button to update its label

Starting URL: http://uitestingplayground.com/textinput

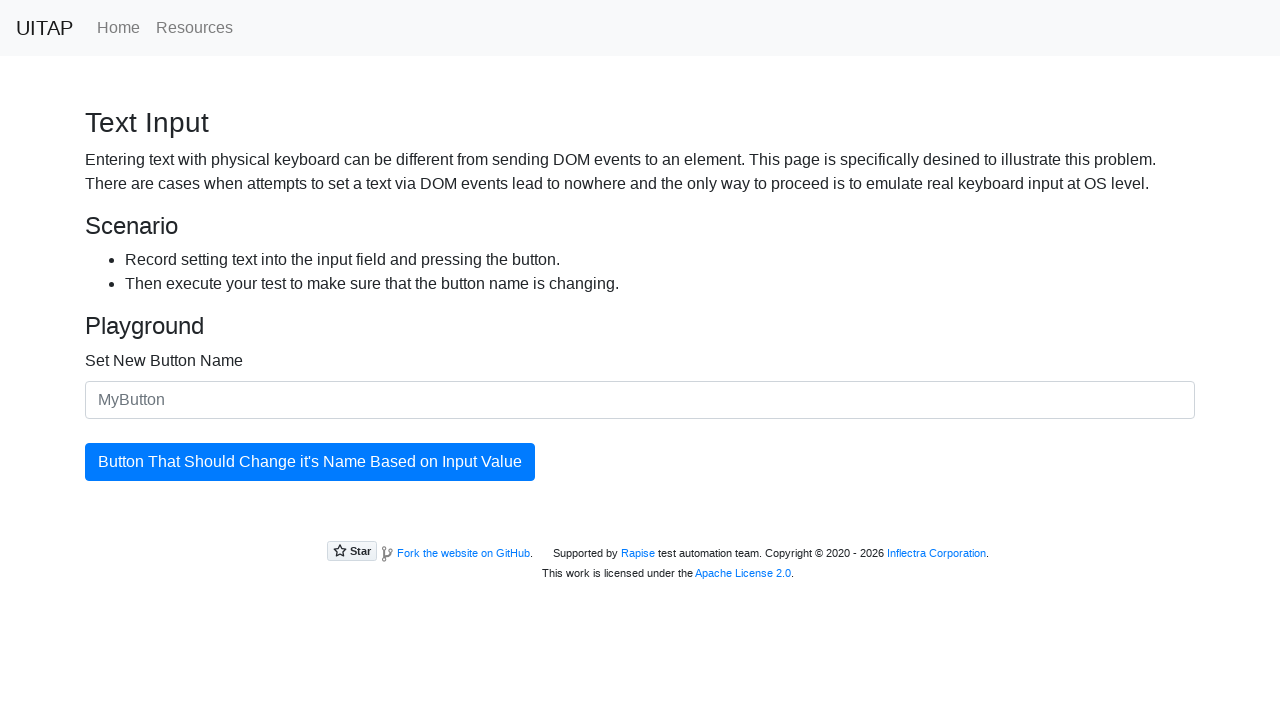

Filled input field with 'SkyPro' as new button name on #newButtonName
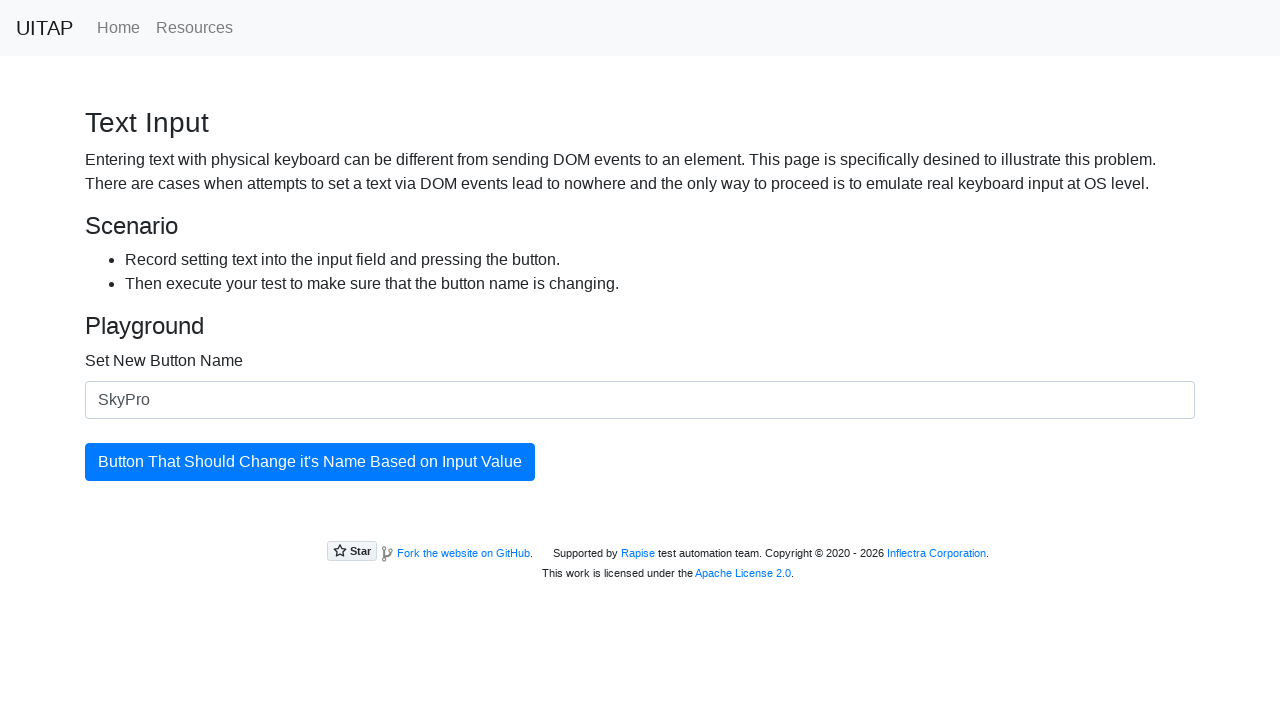

Clicked button to trigger text update at (310, 462) on #updatingButton
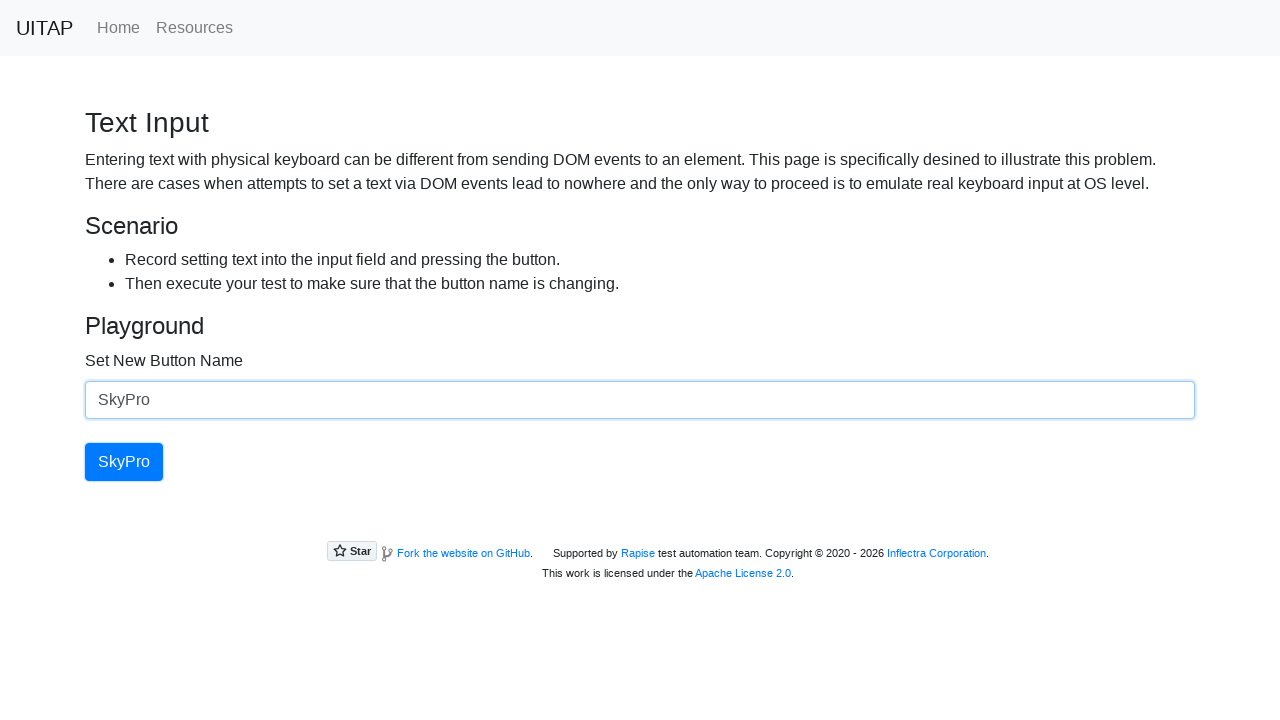

Waited for button text to update to 'SkyPro'
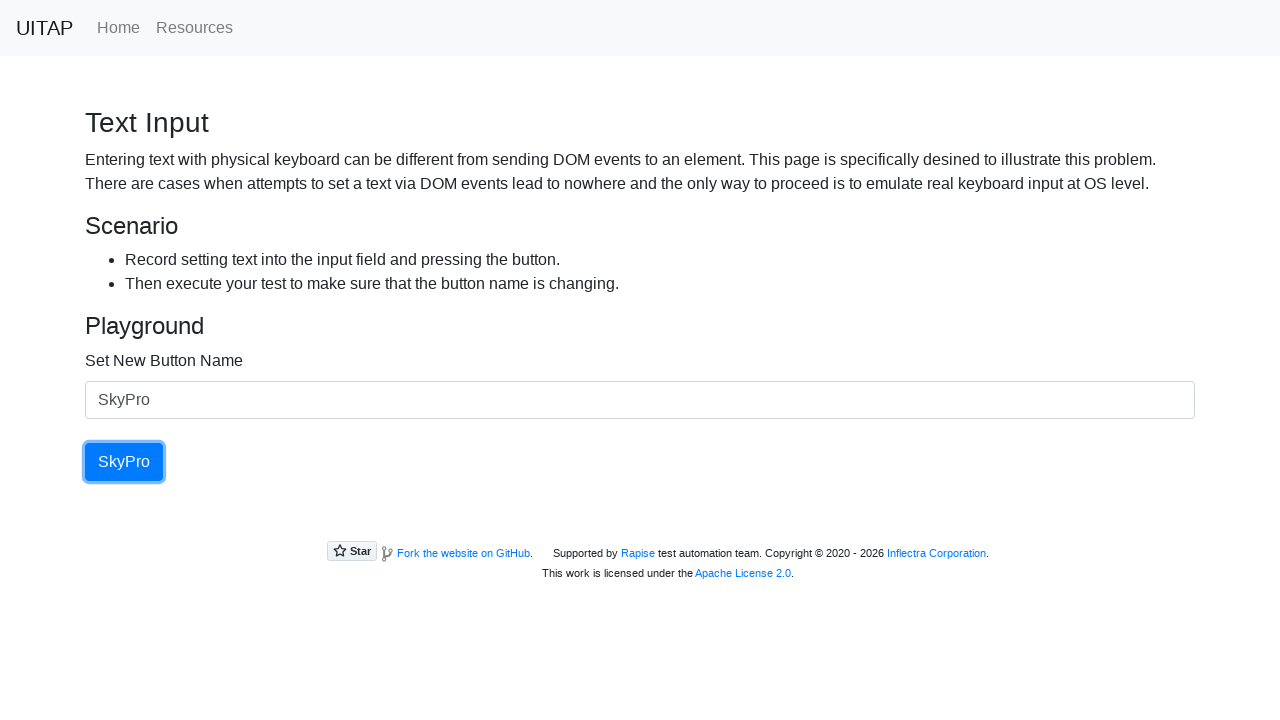

Retrieved button text: 'SkyPro'
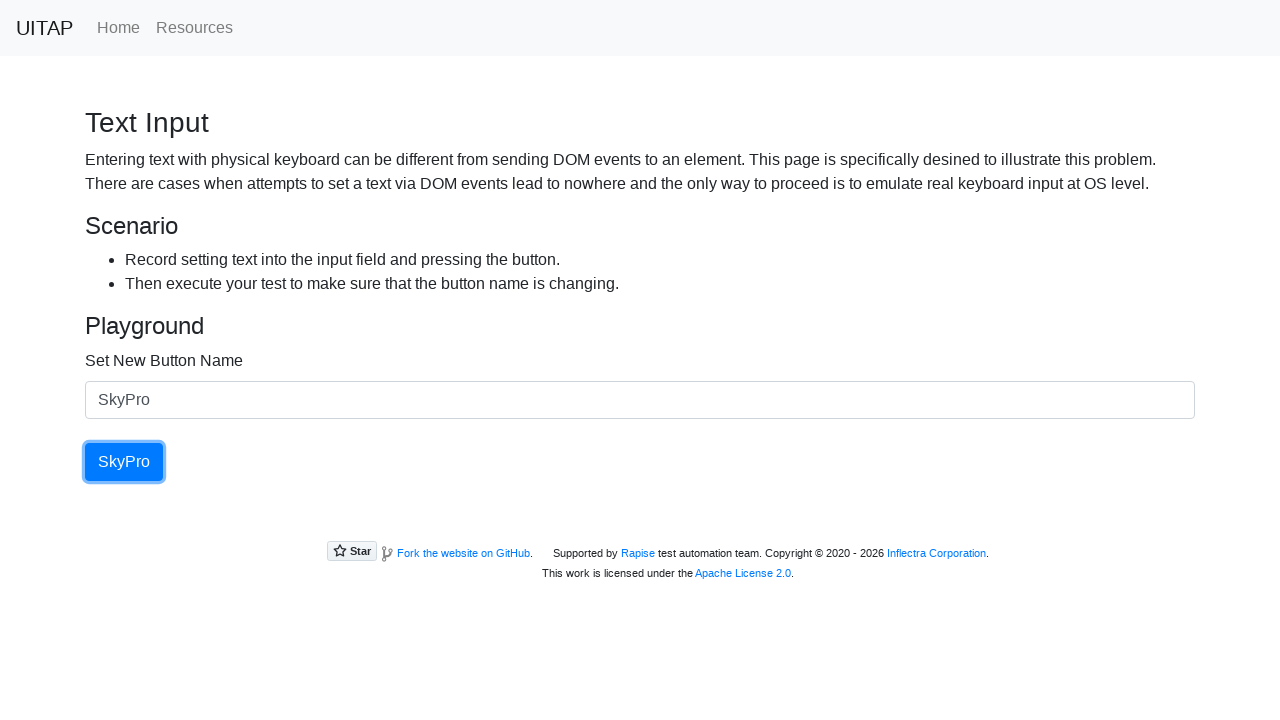

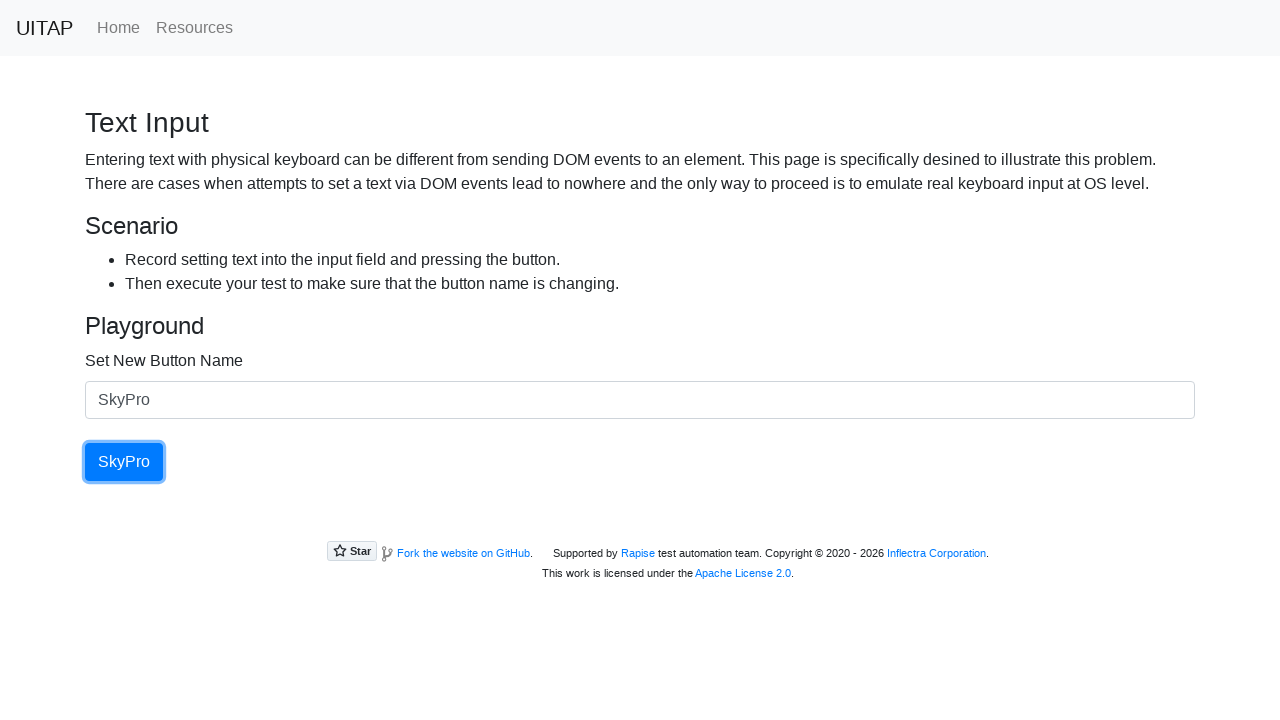